Tests a GFR (Glomerular Filtration Rate) medical calculator by filling in patient data including age, sex, creatinine levels, race, weight, and height, then verifying multiple calculation results.

Starting URL: https://bymed.top/calc/%D1%81%D0%BA%D1%84-2148

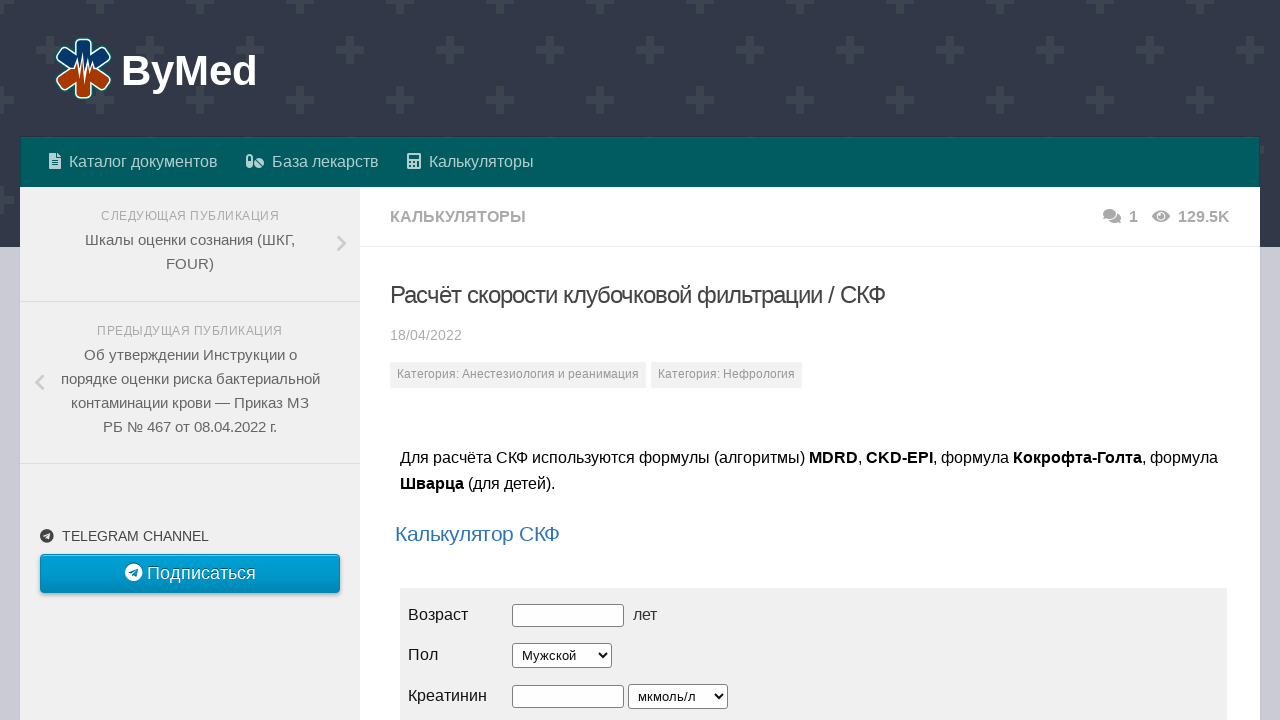

Waited 3 seconds for page to load
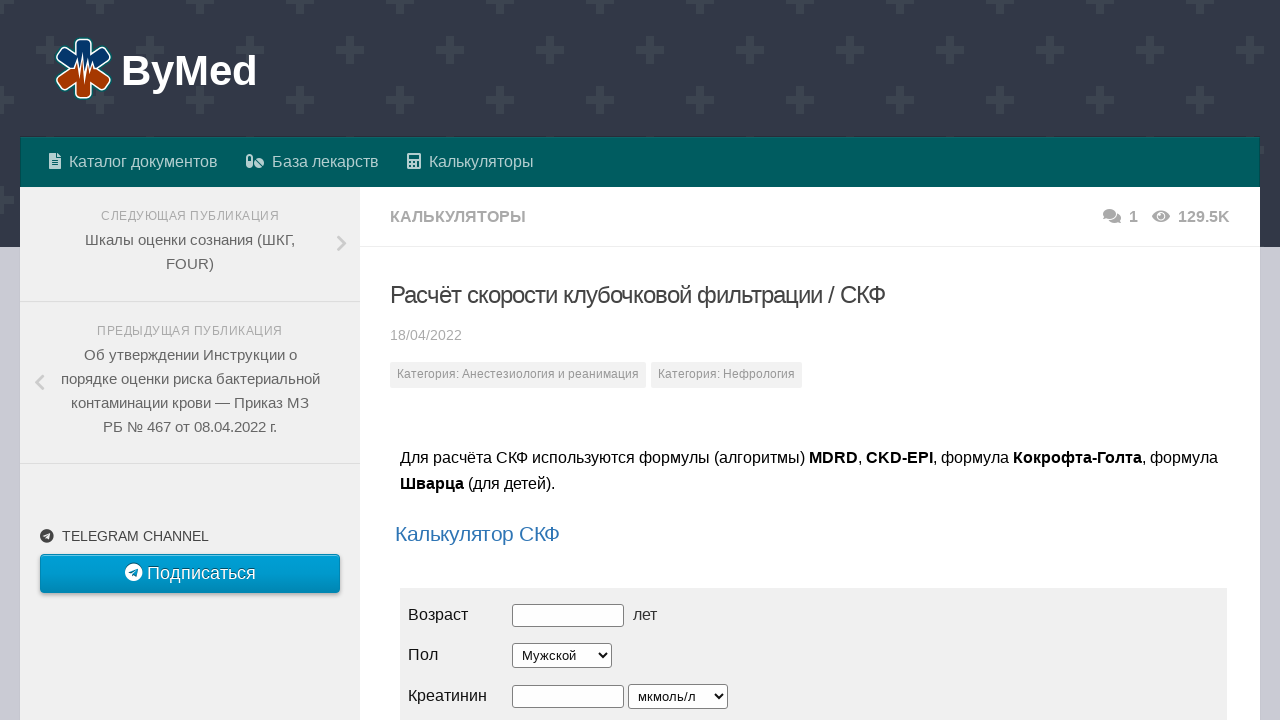

Located iframe on the page
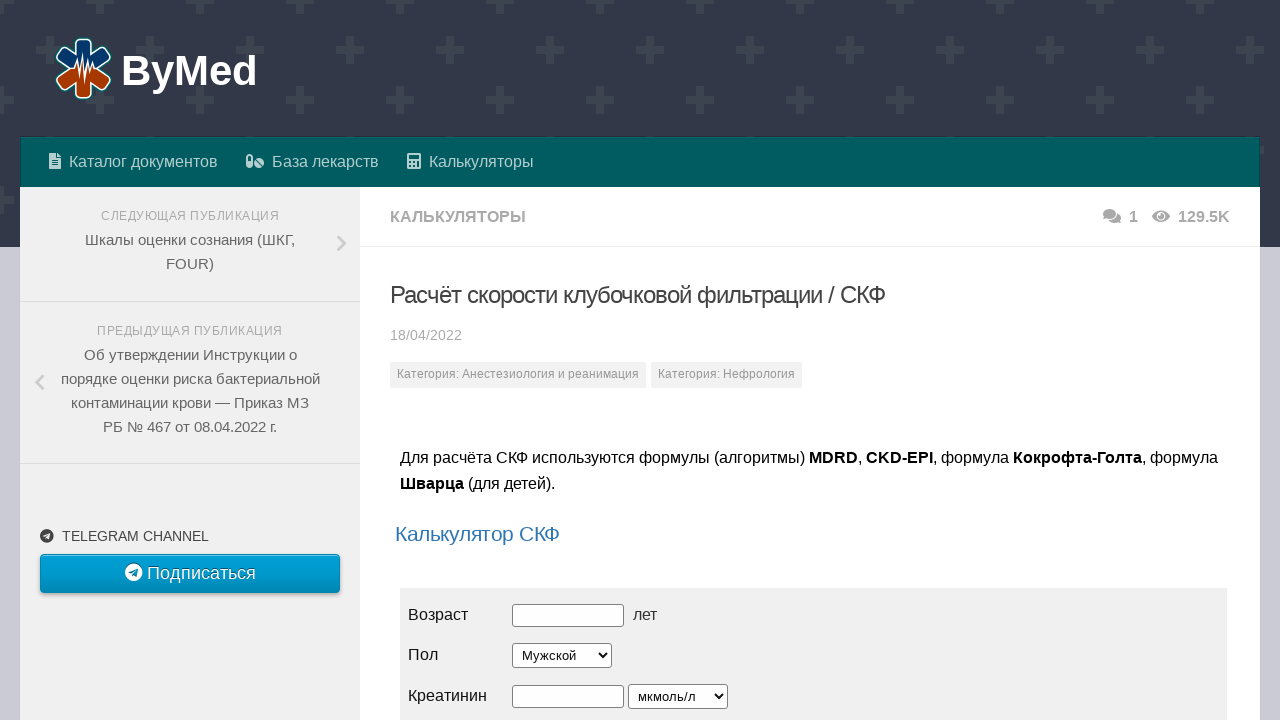

Filled age field with '30' on iframe >> nth=0 >> internal:control=enter-frame >> input[name='age']
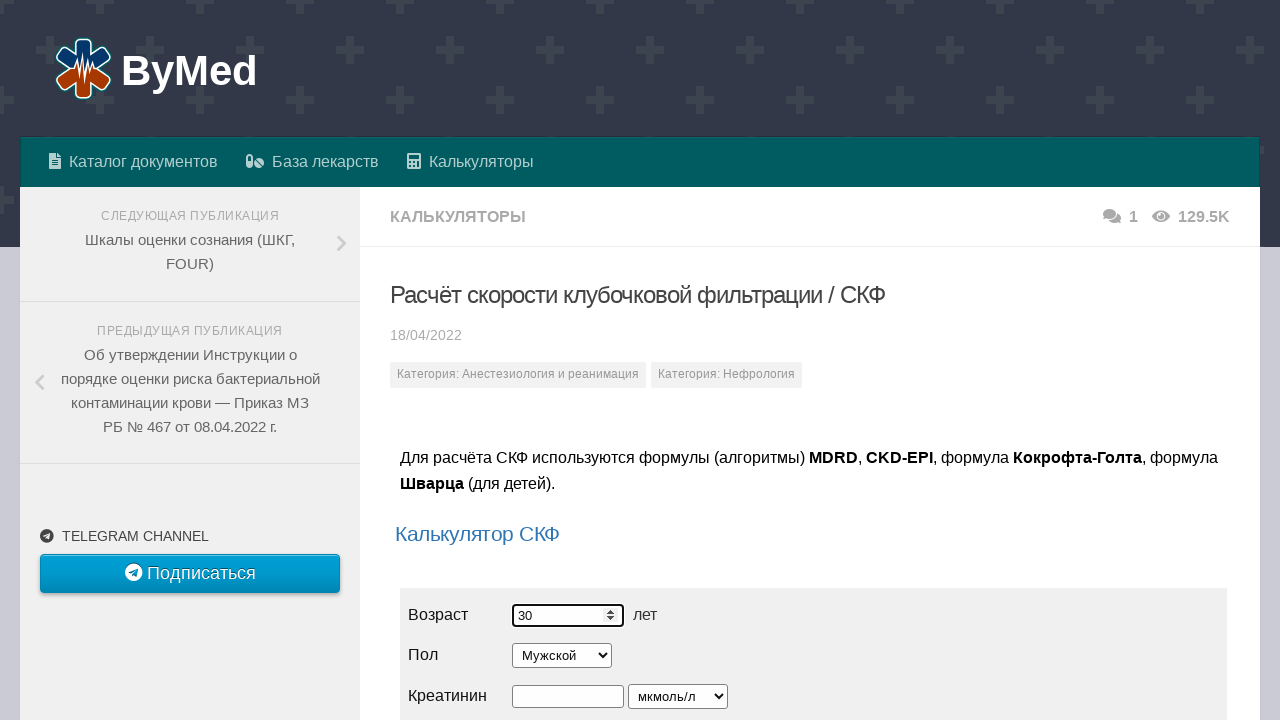

Selected sex option 'Female' (F) on iframe >> nth=0 >> internal:control=enter-frame >> #sex
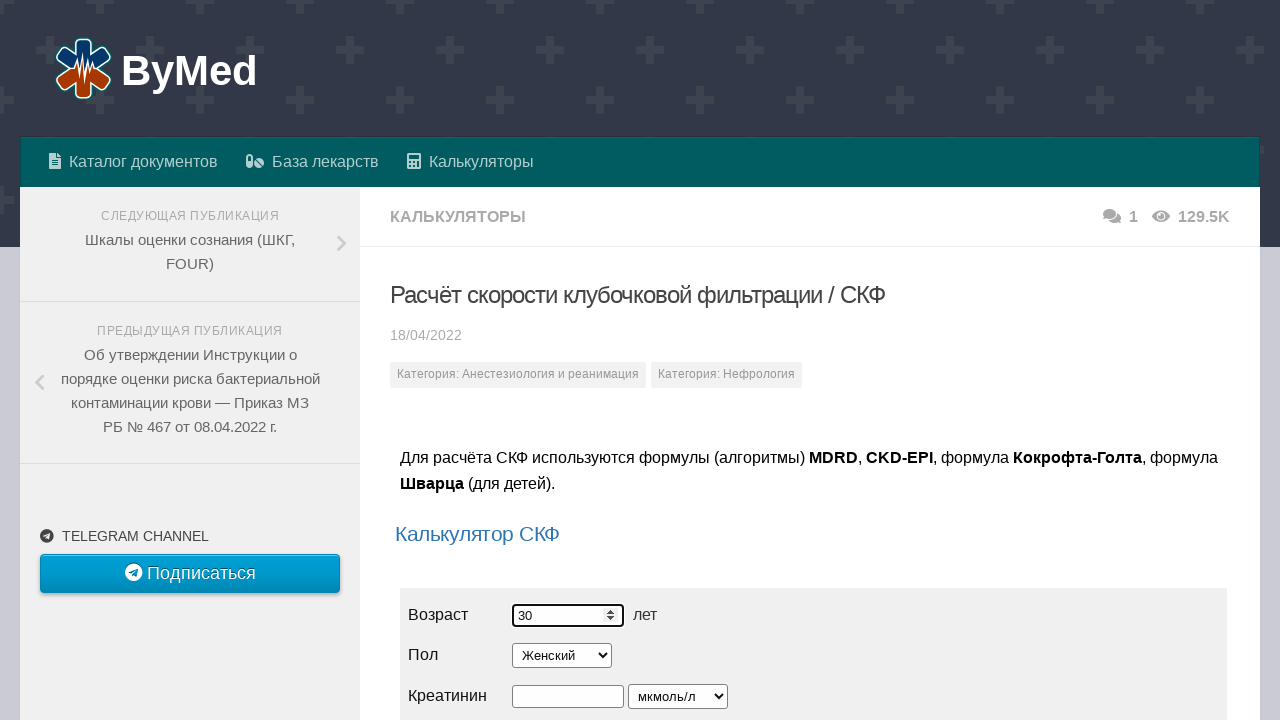

Filled creatinine field with '34' on iframe >> nth=0 >> internal:control=enter-frame >> input[name='cr']
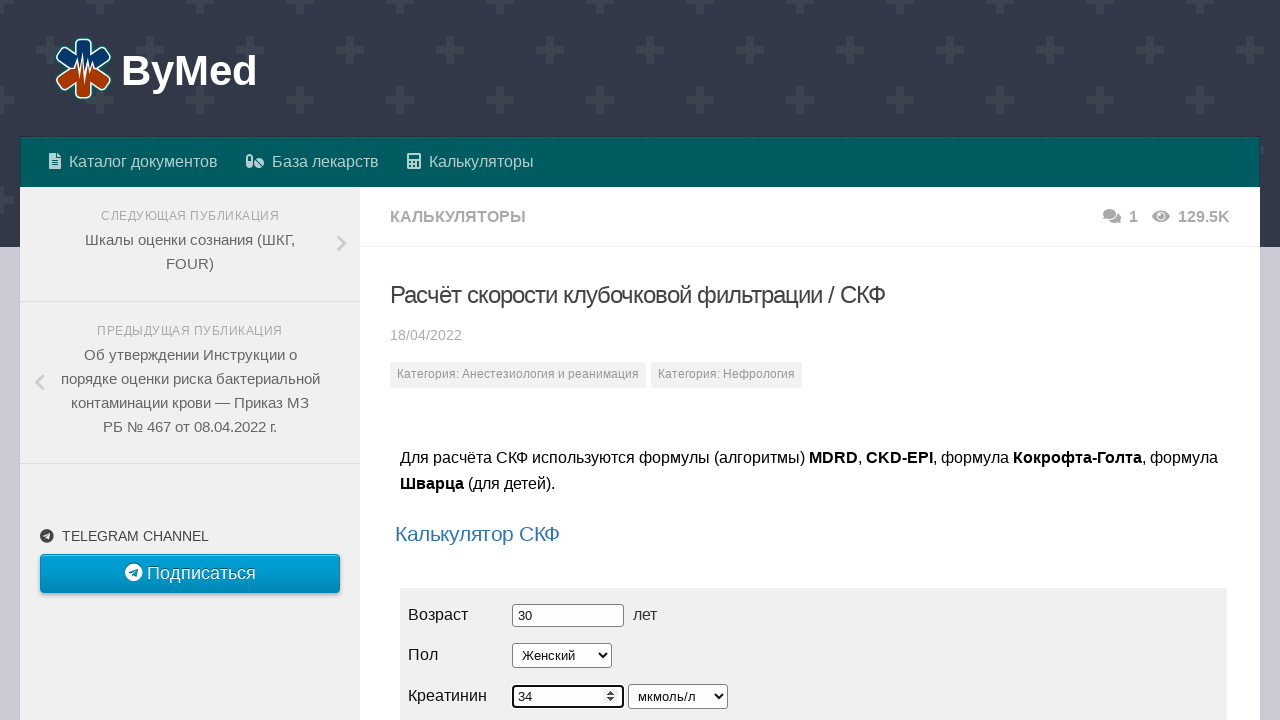

Selected creatinine unit 'mm' on iframe >> nth=0 >> internal:control=enter-frame >> #cr-size
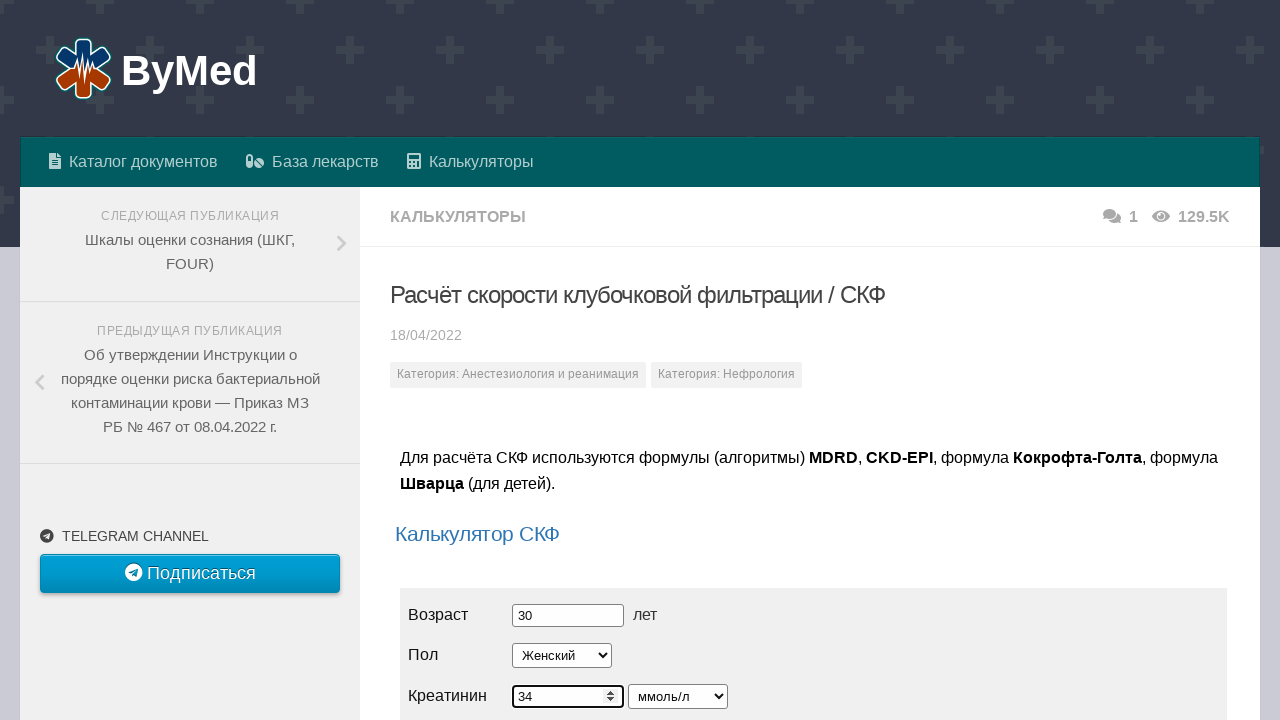

Selected race option 'Other' (O) on iframe >> nth=0 >> internal:control=enter-frame >> #race
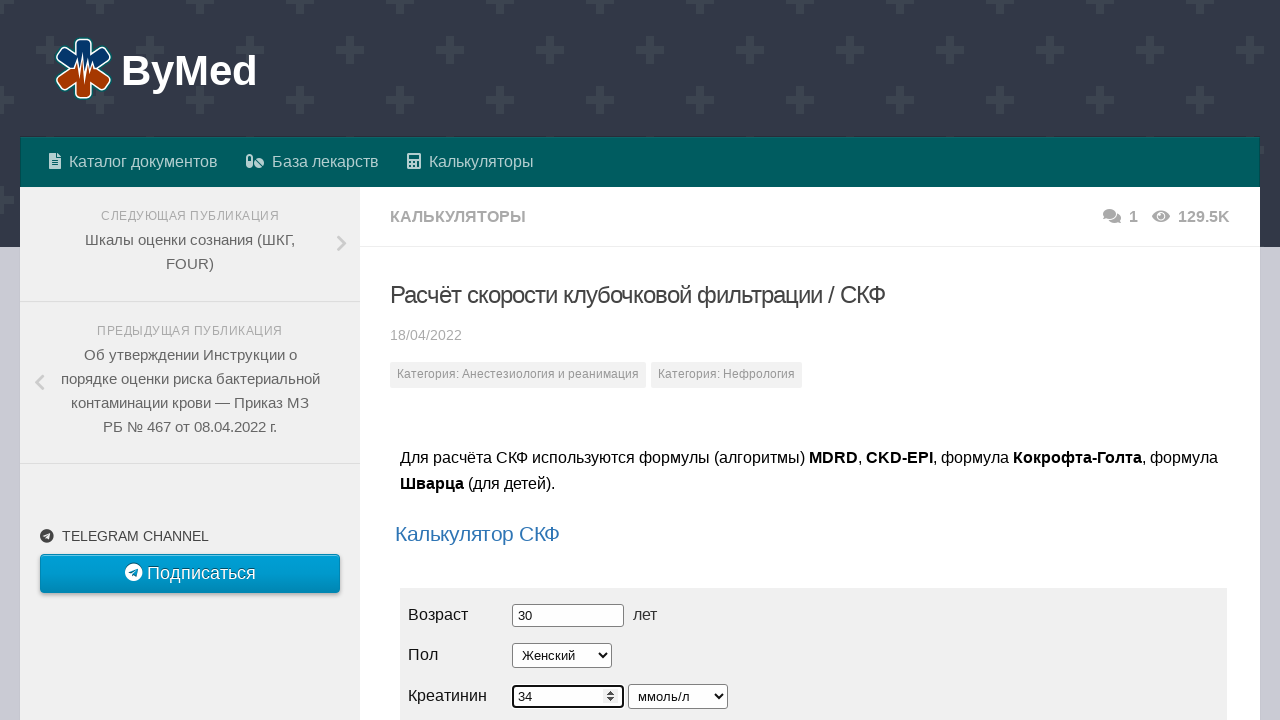

Filled body weight field with '65' on iframe >> nth=0 >> internal:control=enter-frame >> input[name='mass']
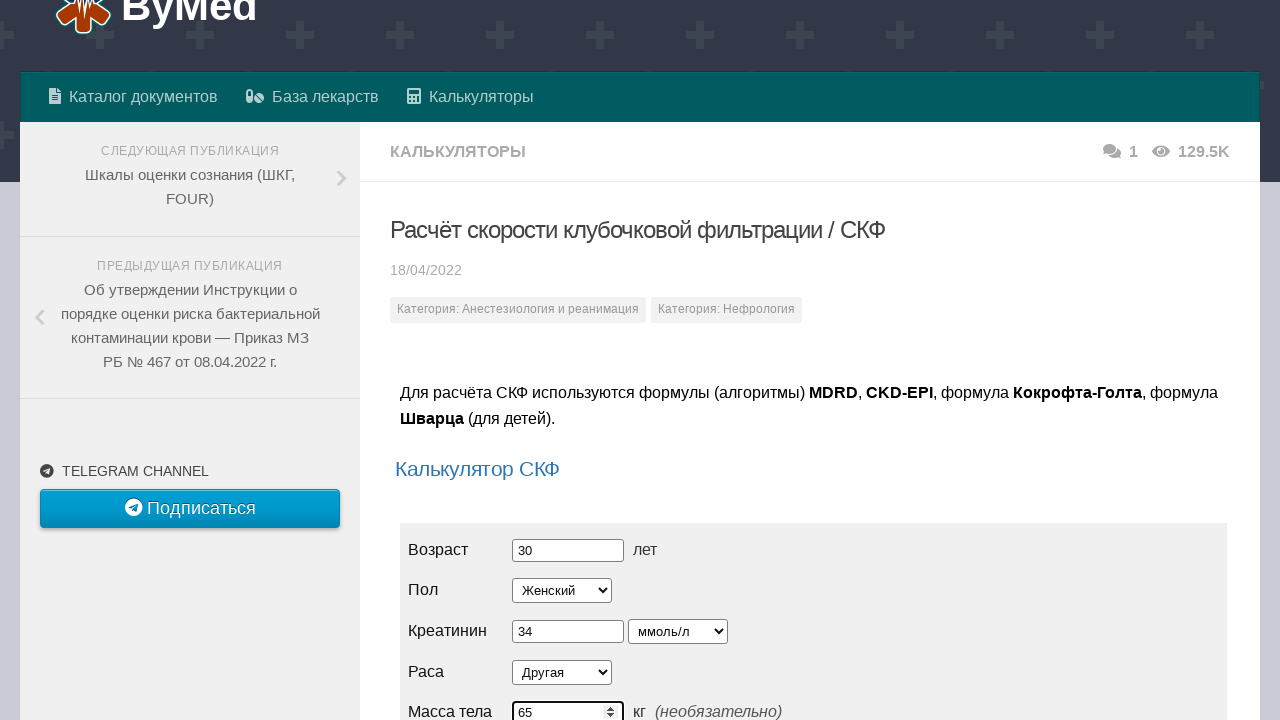

Filled height field with '165' on iframe >> nth=0 >> internal:control=enter-frame >> #grow
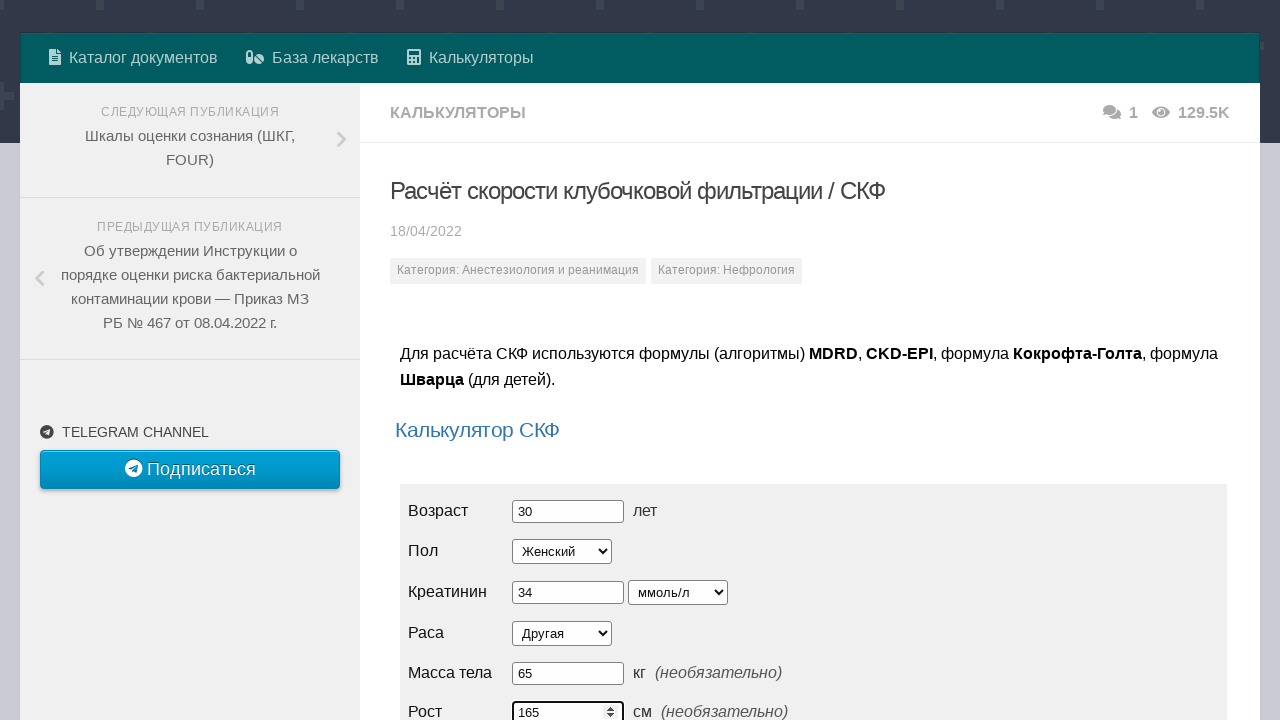

Clicked 'Рассчитать' (Calculate) button at (455, 361) on iframe >> nth=0 >> internal:control=enter-frame >> button:has-text('Рассчитать')
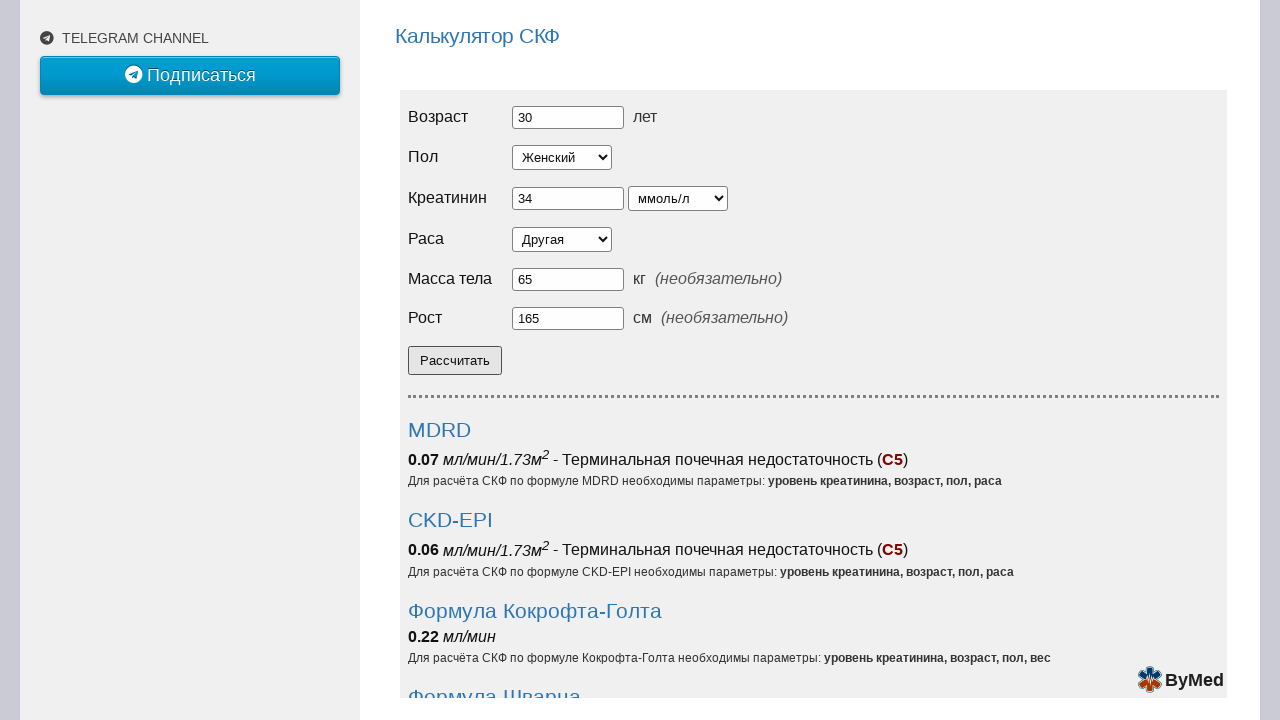

Waited 2 seconds for calculation results to appear
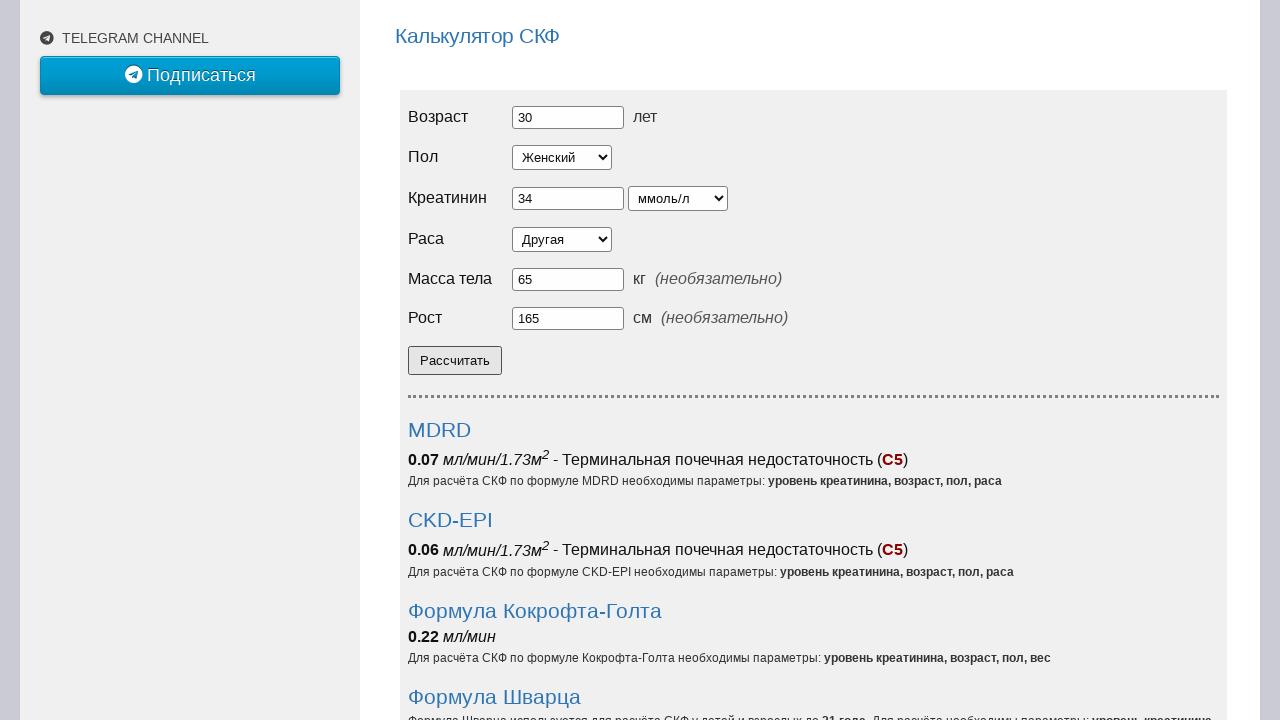

Verified MDRD result is '0.07'
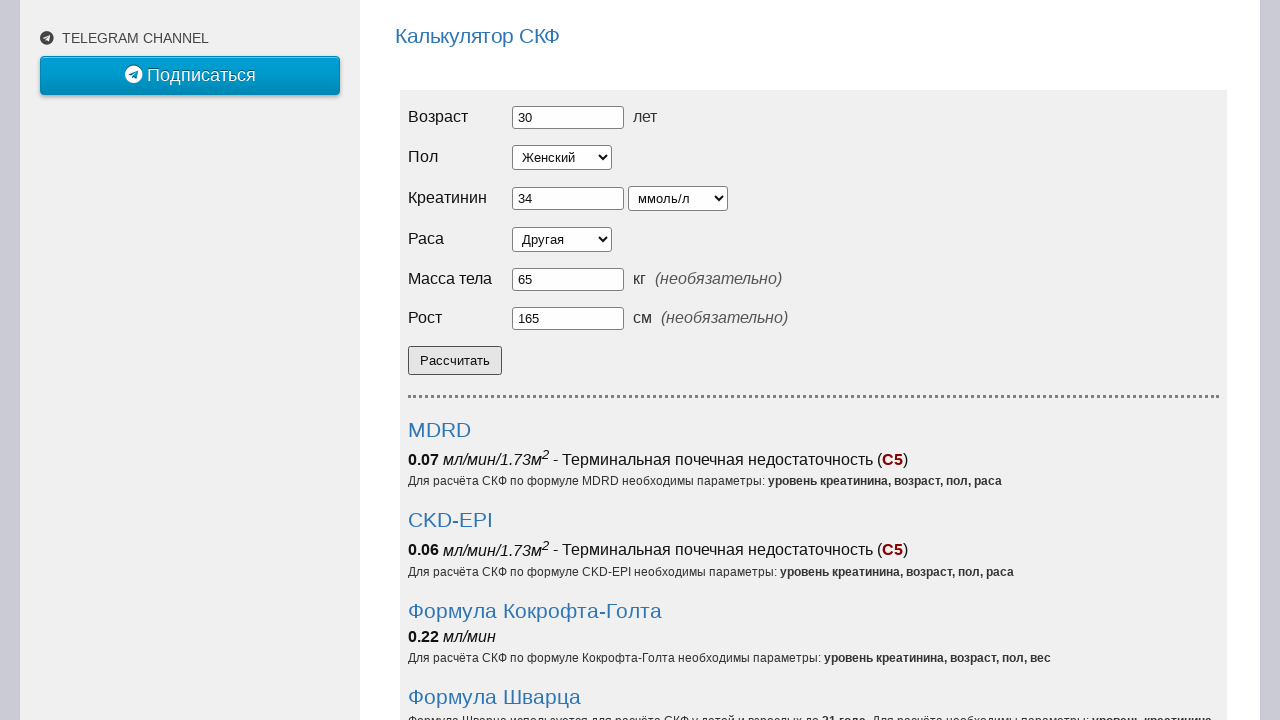

Verified unit text is 'мл/мин/1.73м2'
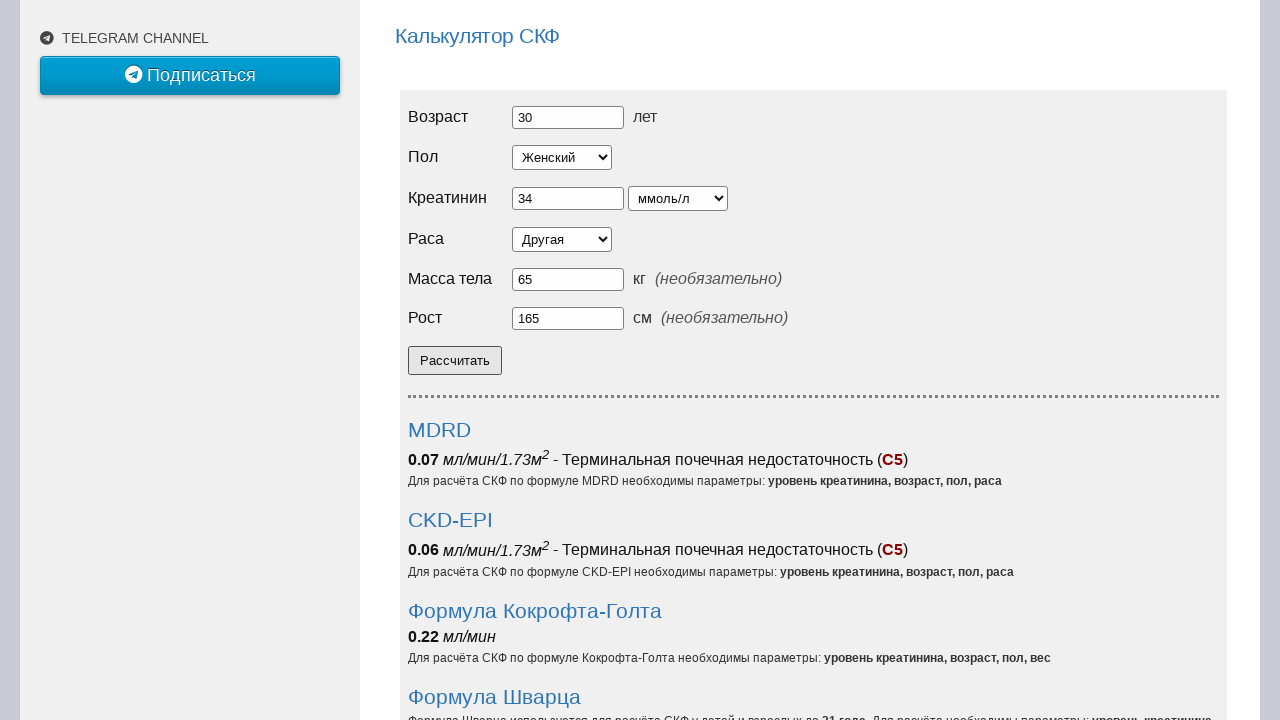

Verified diagnosis is 'Терминальная почечная недостаточность (C5)'
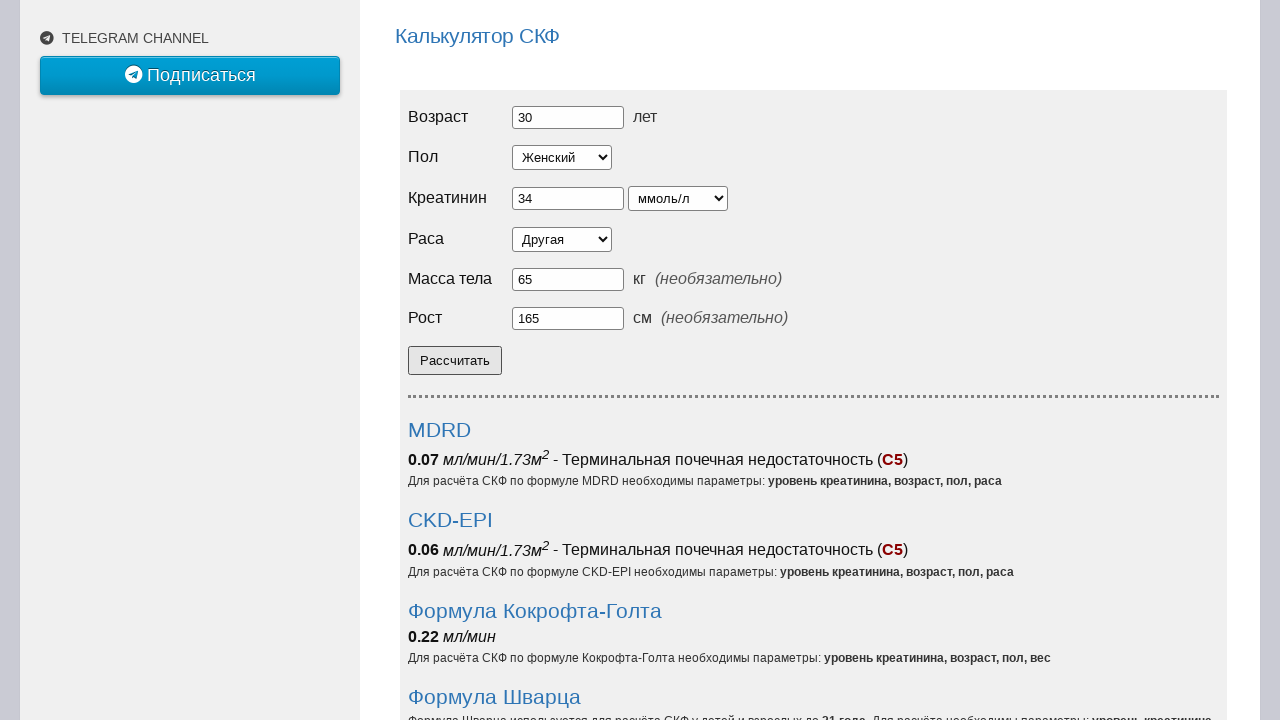

Verified CKD-EPI result is '0.06'
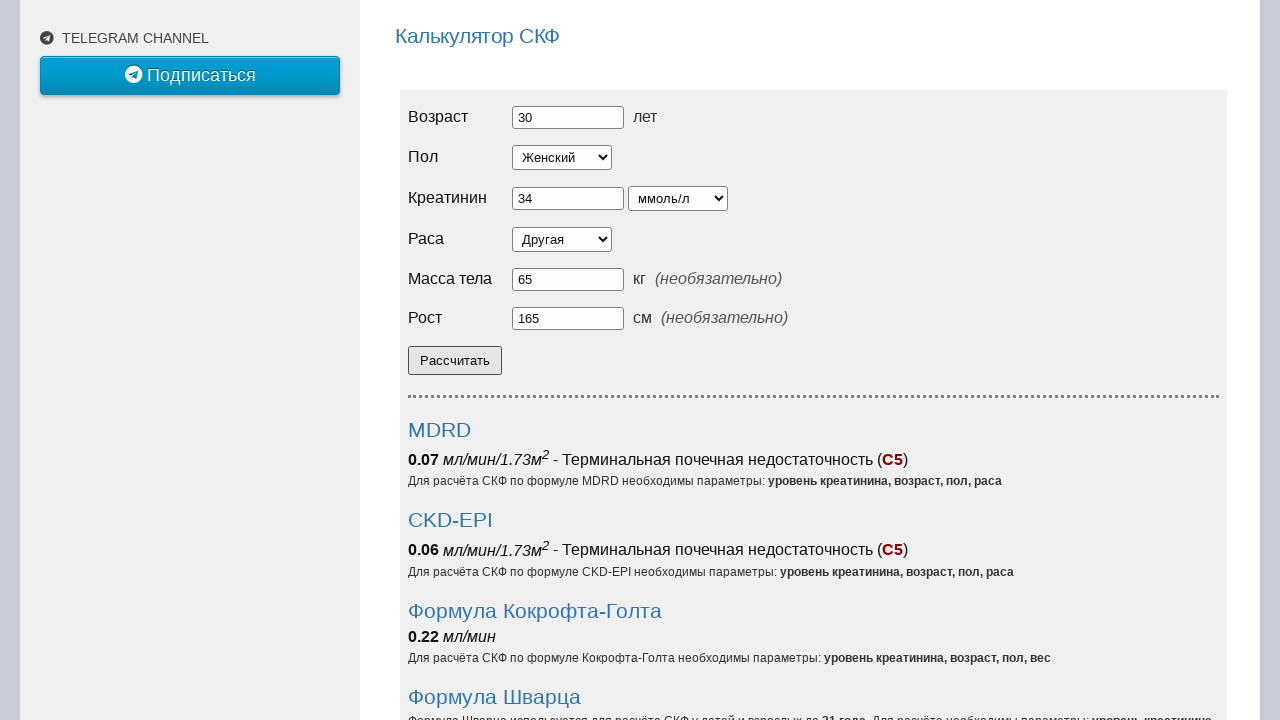

Verified CKD-EPI unit is 'мл/мин/1.73м2'
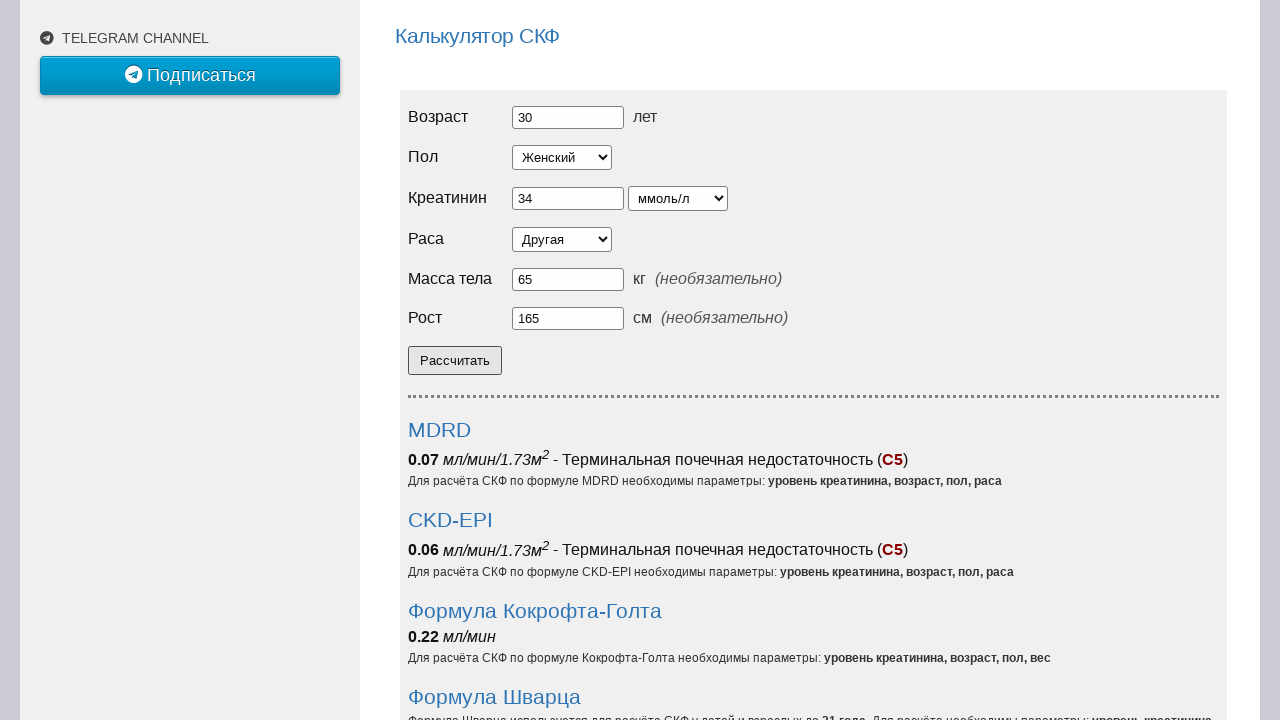

Verified CKD-EPI diagnosis is 'Терминальная почечная недостаточность (C5)'
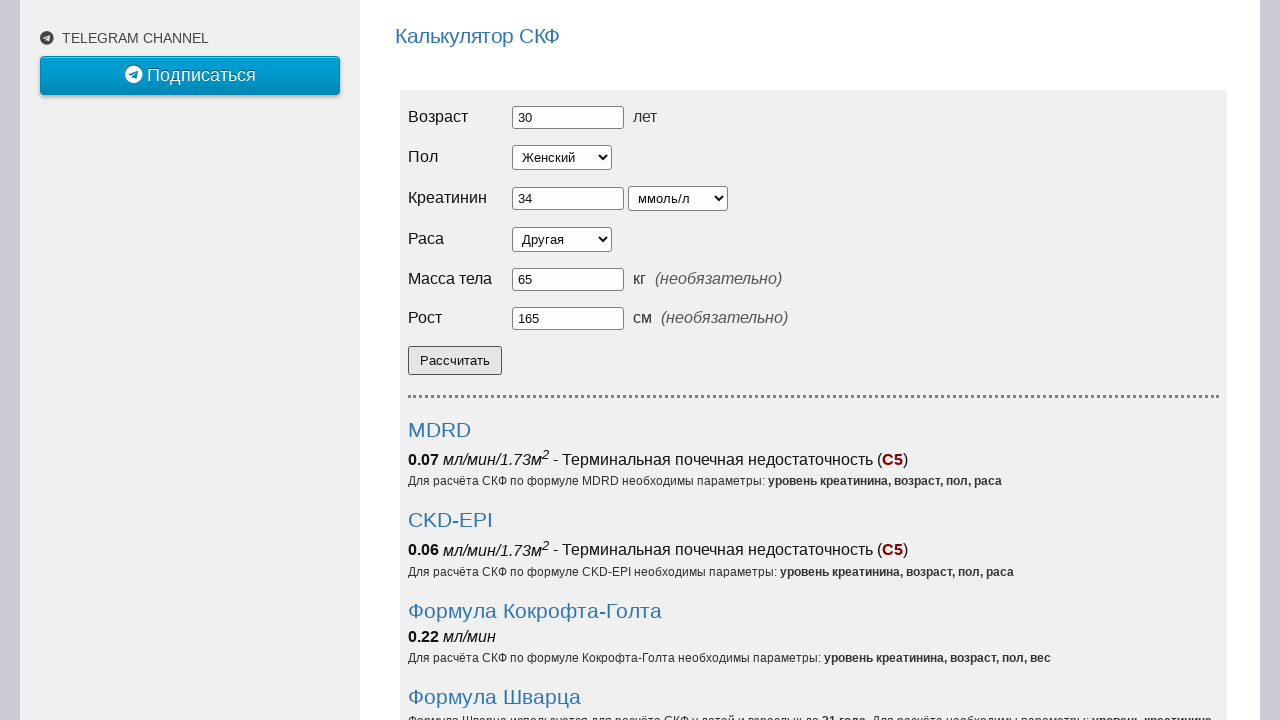

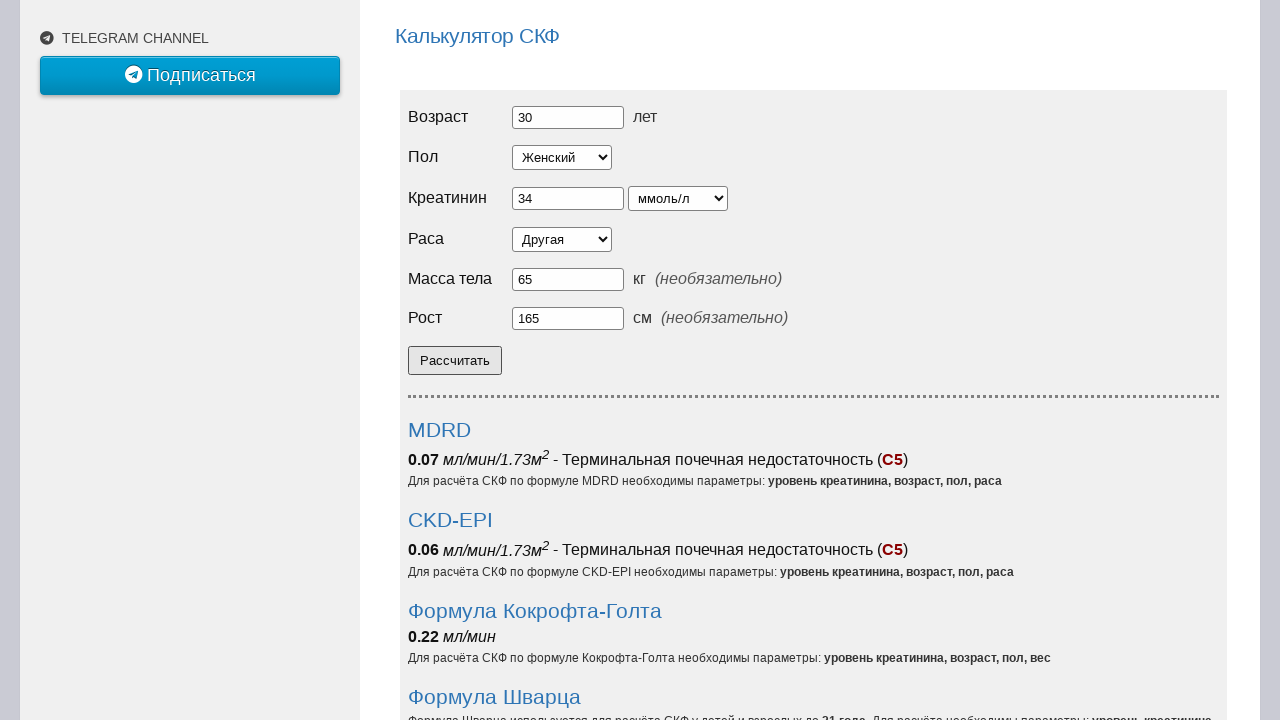